Tests that clicking the JS Prompt button and accepting without entering text shows "You entered:" message.

Starting URL: https://the-internet.herokuapp.com/javascript_alerts

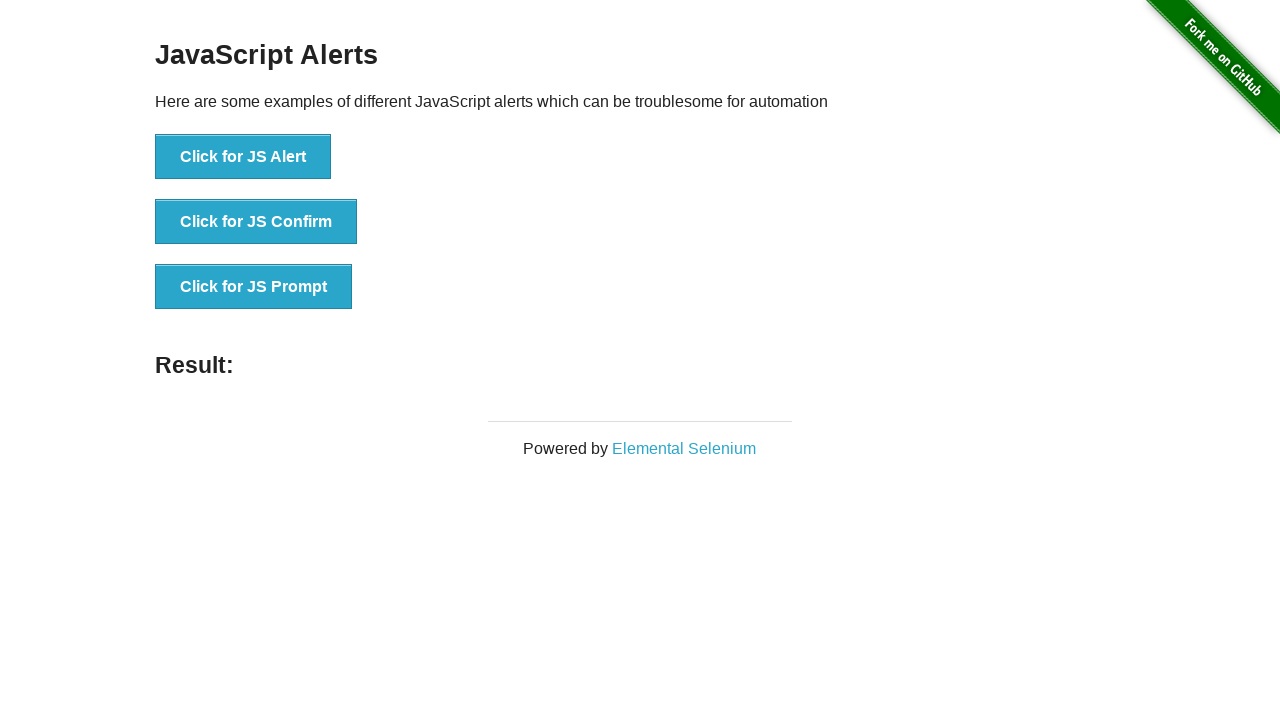

Set up dialog handler to accept prompt without text input
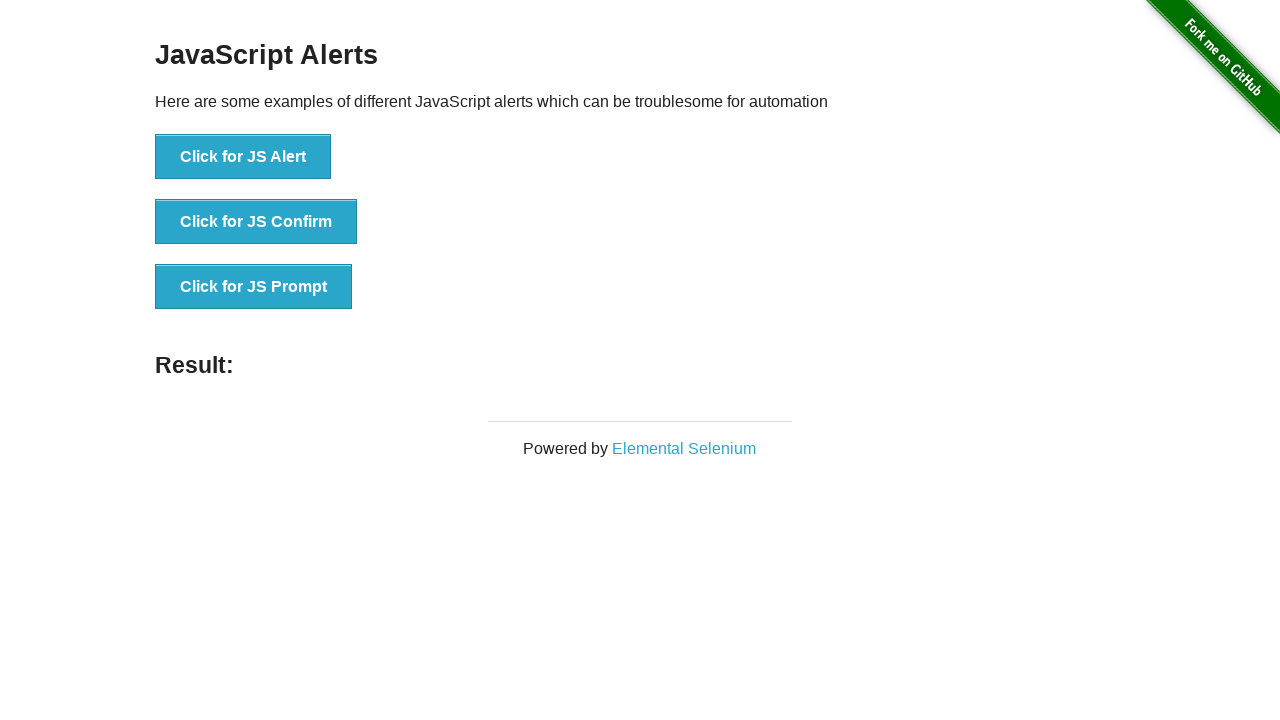

Clicked the JS Prompt button at (254, 287) on internal:role=button[name="Click for JS Prompt"i]
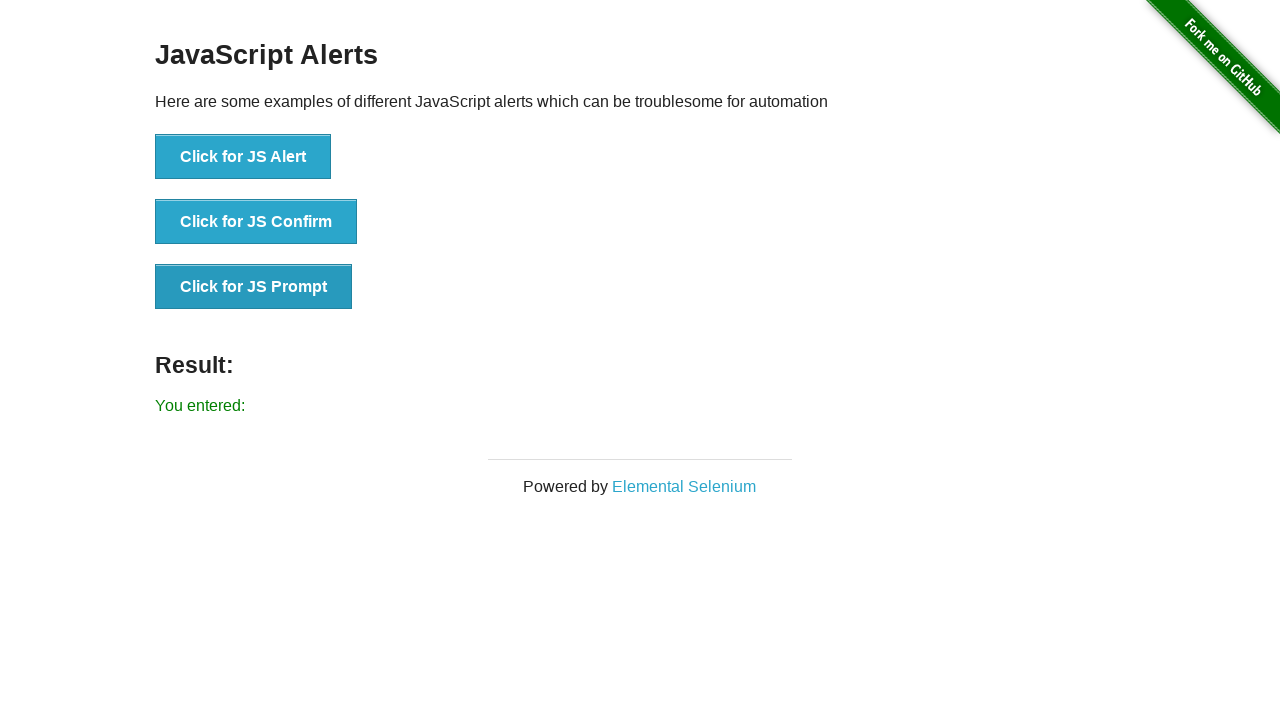

Verified 'You entered:' message appeared after accepting prompt without input
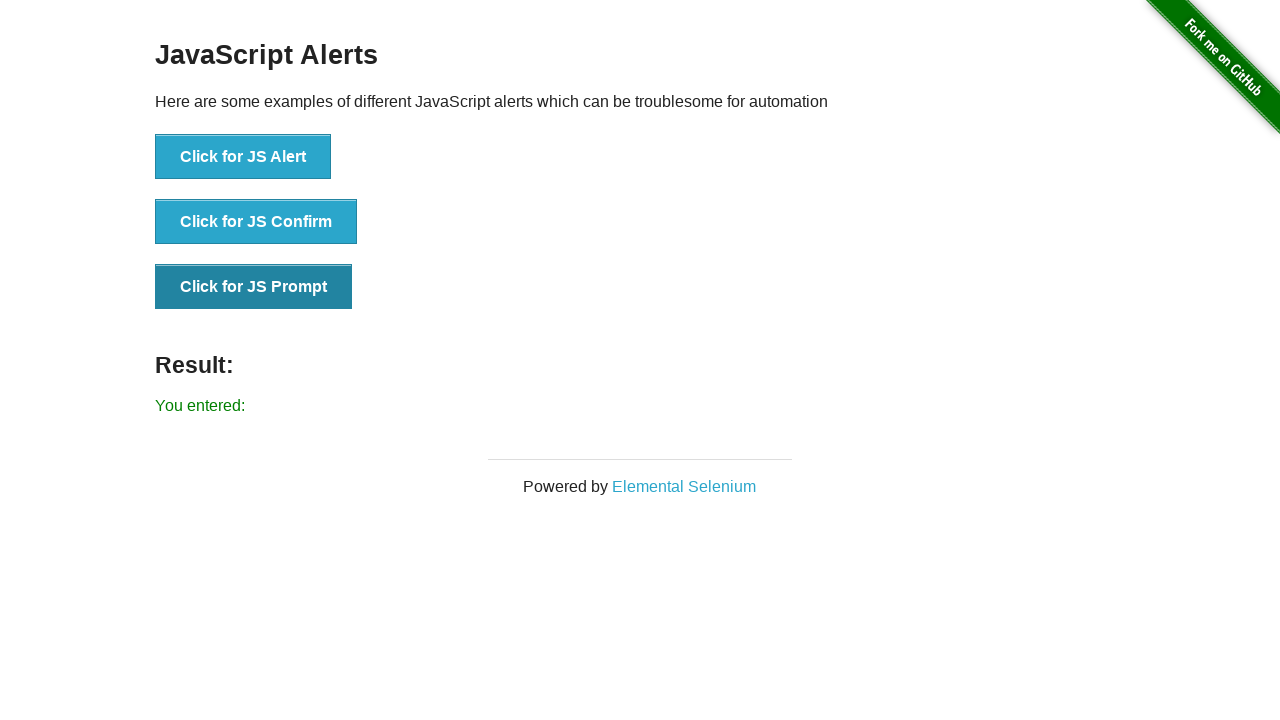

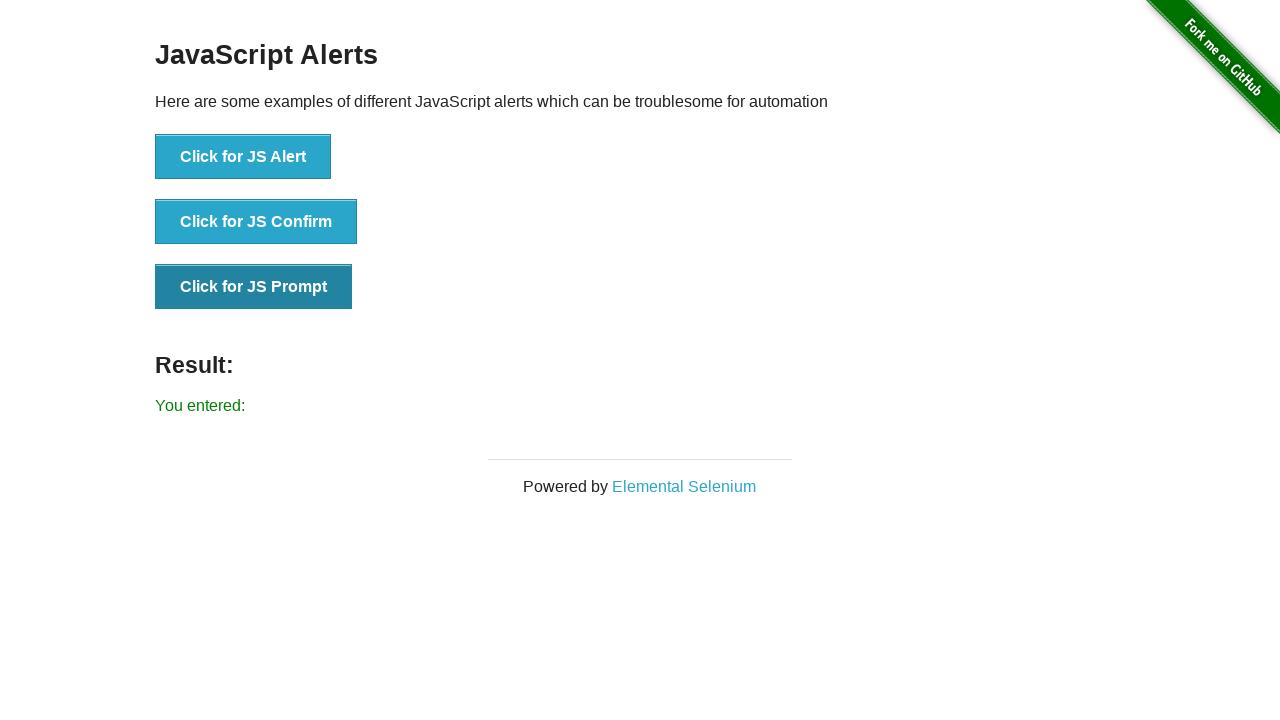